Tests search functionality on Wildberries by entering "ноутбук" (laptop) in the search field and verifying search results are displayed

Starting URL: https://kg.wildberries.ru/

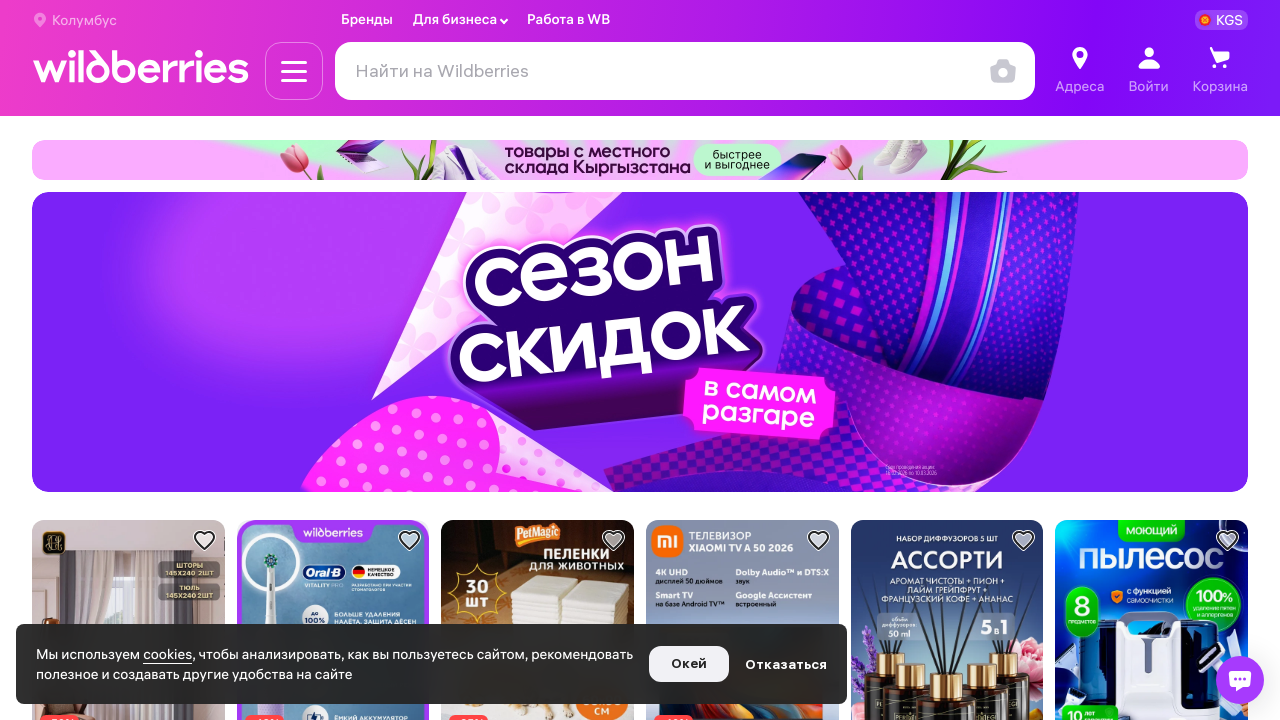

Filled search field with 'ноутбук' (laptop) on #searchInput
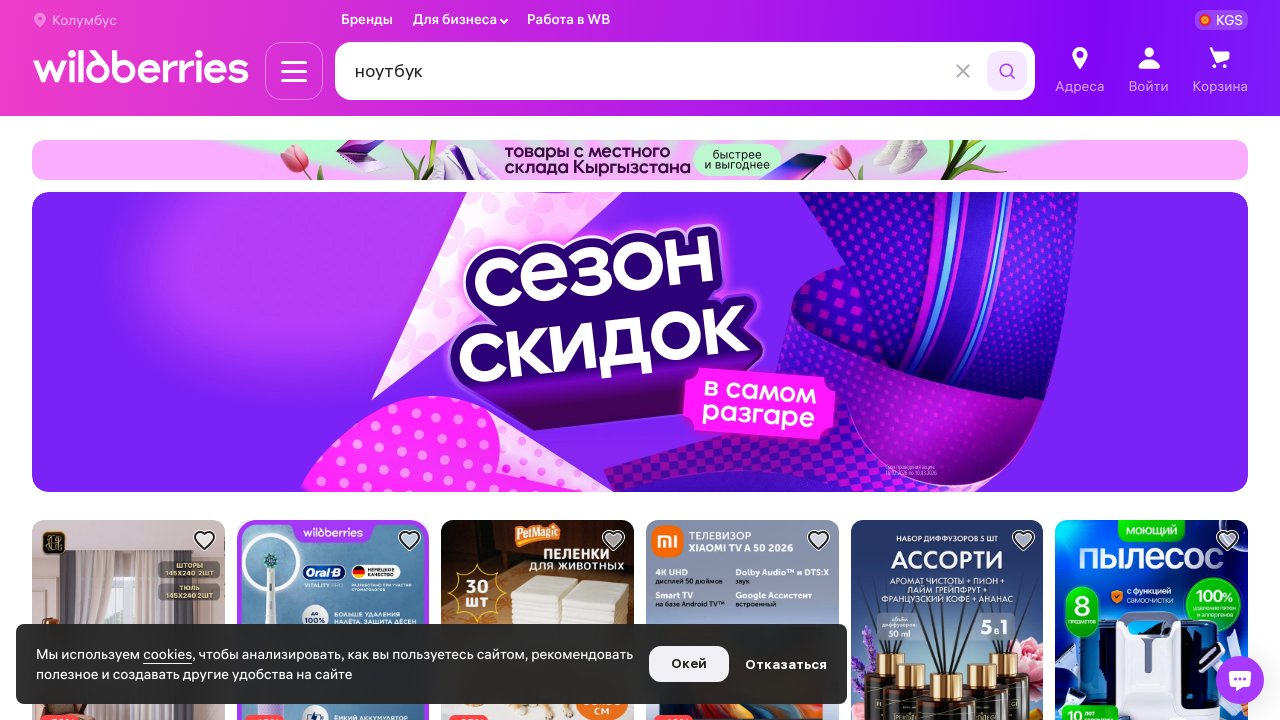

Pressed Enter to submit search query on #searchInput
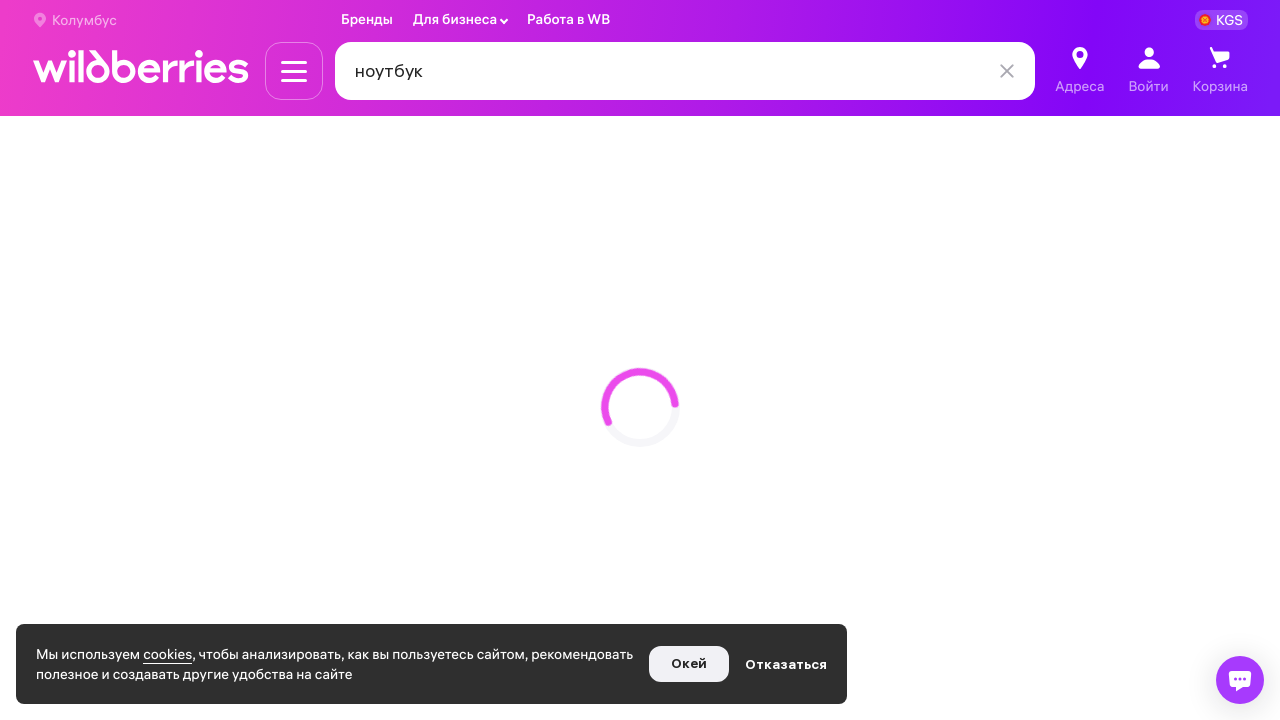

Search results loaded successfully
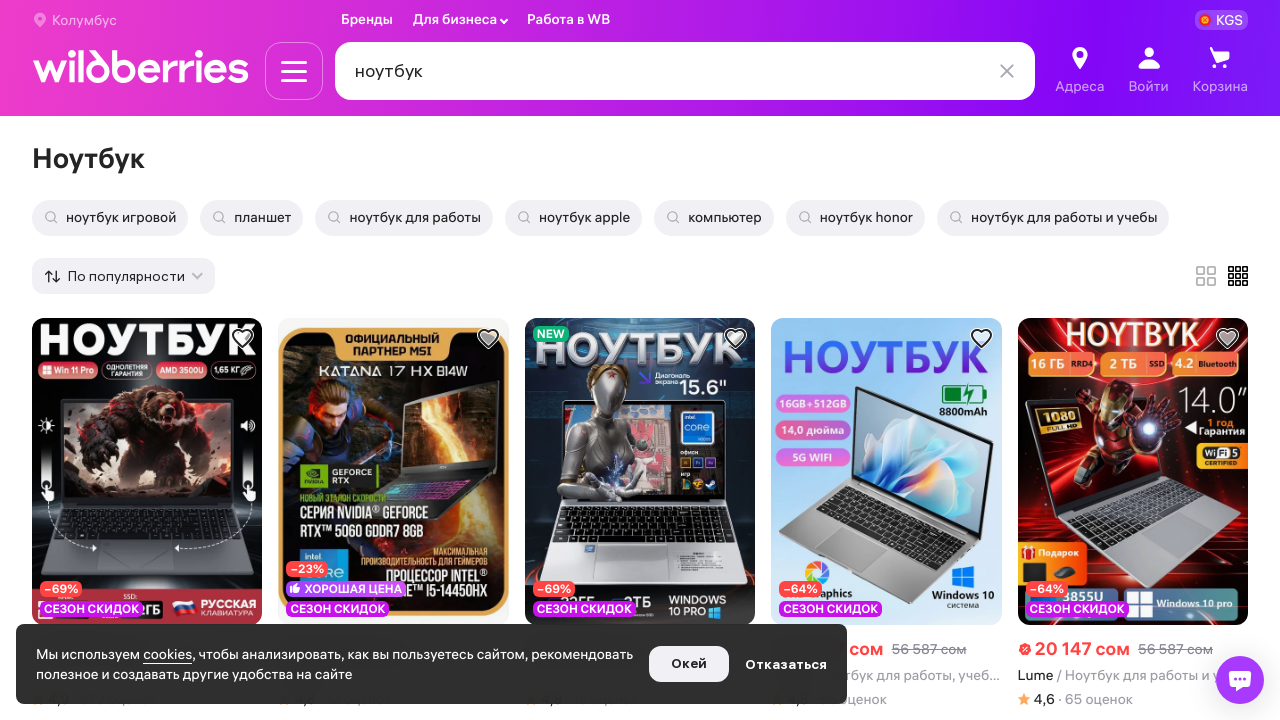

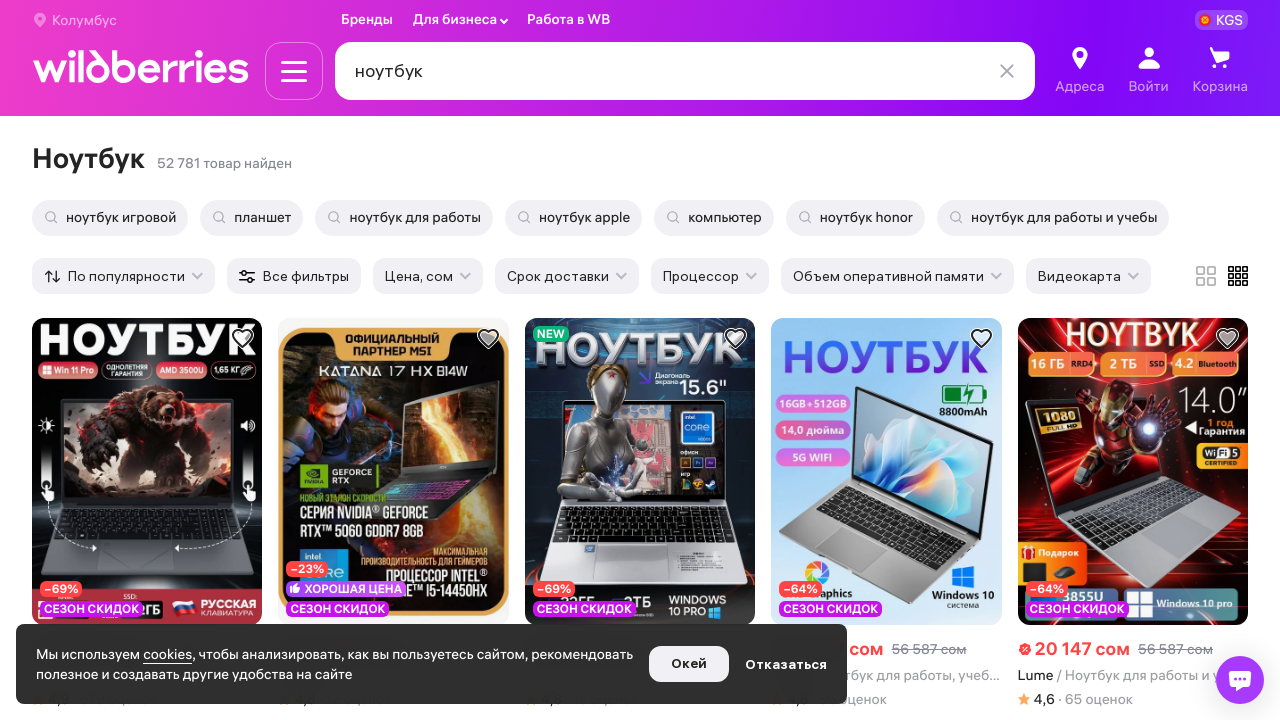